Demonstrates JavaScript execution methods by filling a name field and clicking a radio button using JavaScript instead of standard Selenium methods

Starting URL: https://testautomationpractice.blogspot.com/

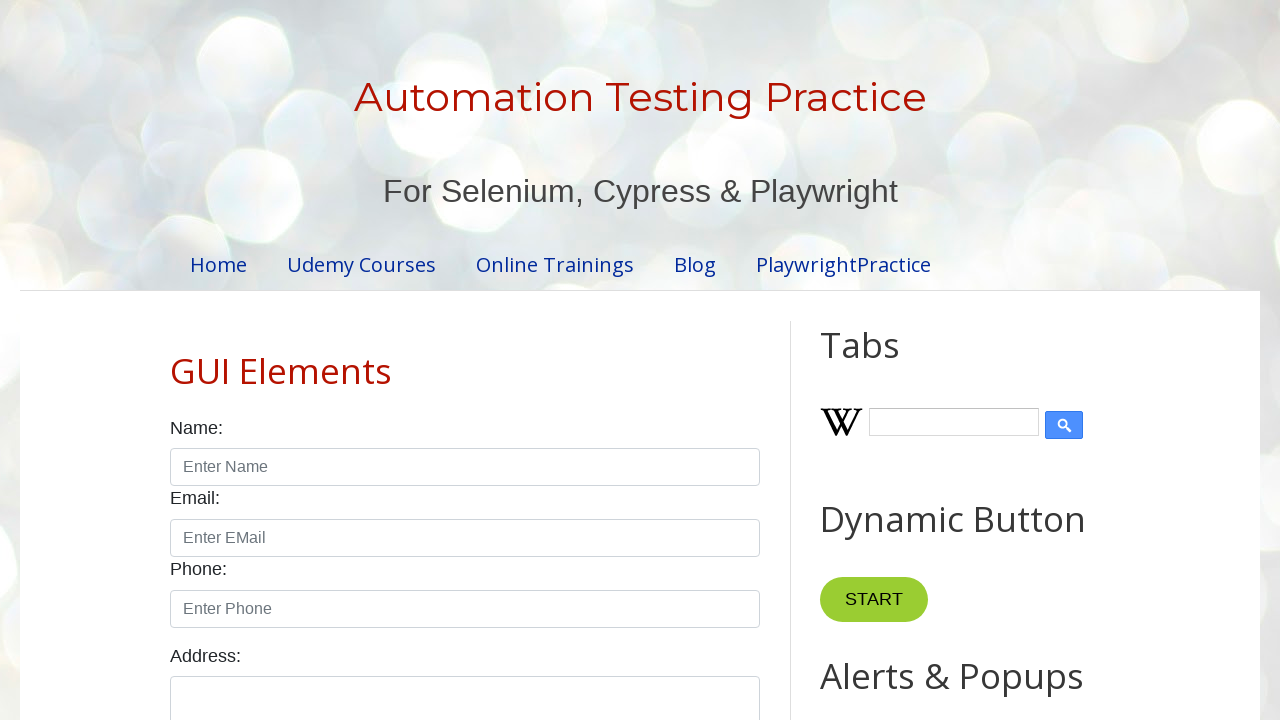

Set name field value to 'Mathew' using JavaScript
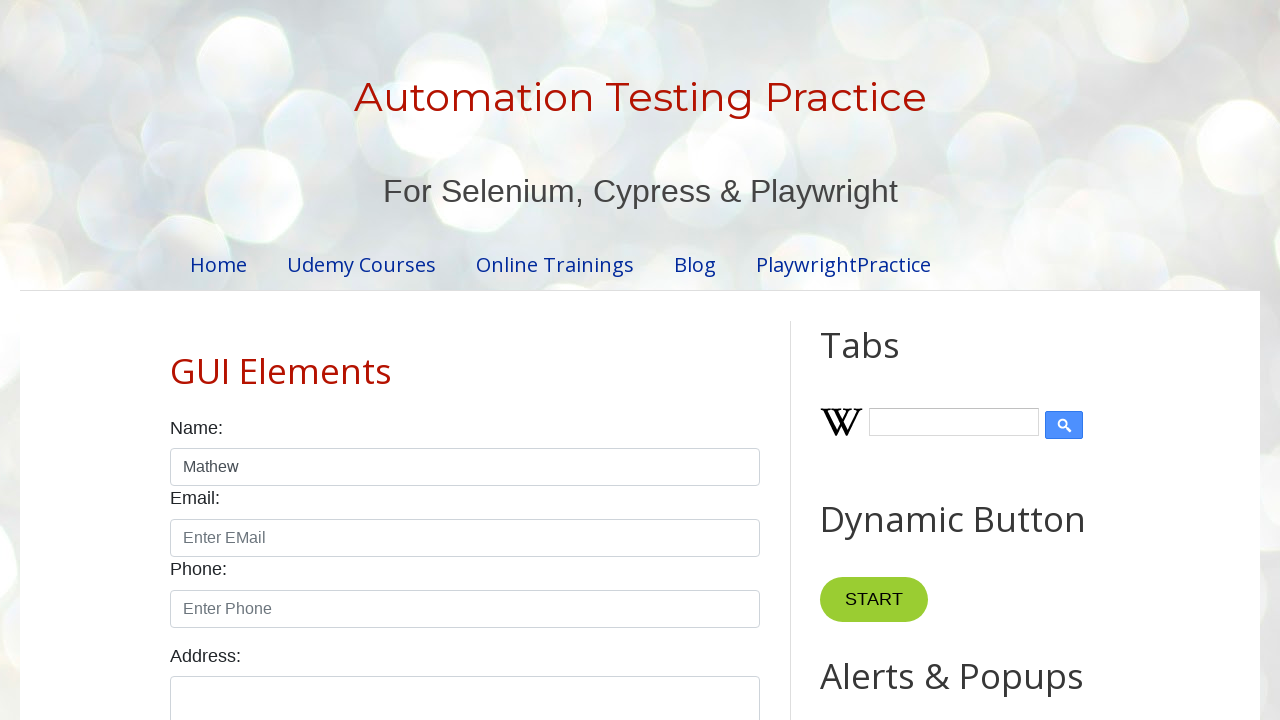

Clicked male radio button using JavaScript
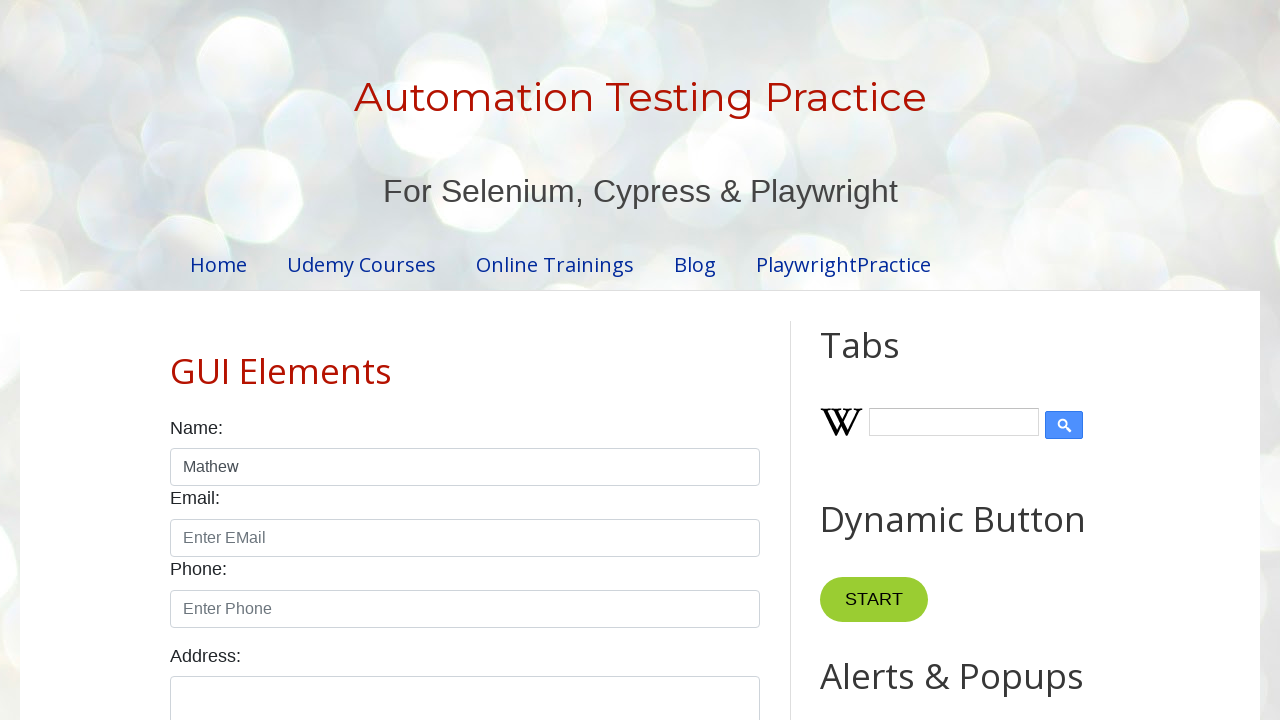

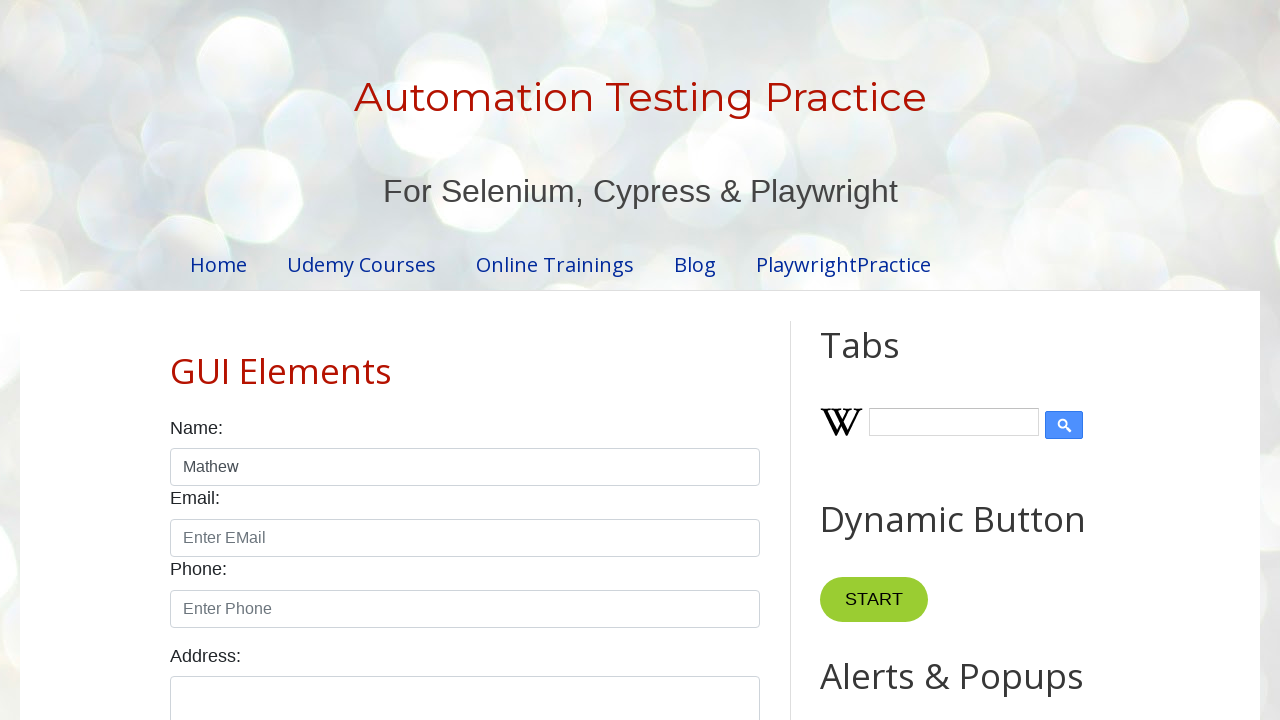